Navigates to JPL Space page and clicks the full image button to view the featured Mars image

Starting URL: https://data-class-jpl-space.s3.amazonaws.com/JPL_Space/index.html

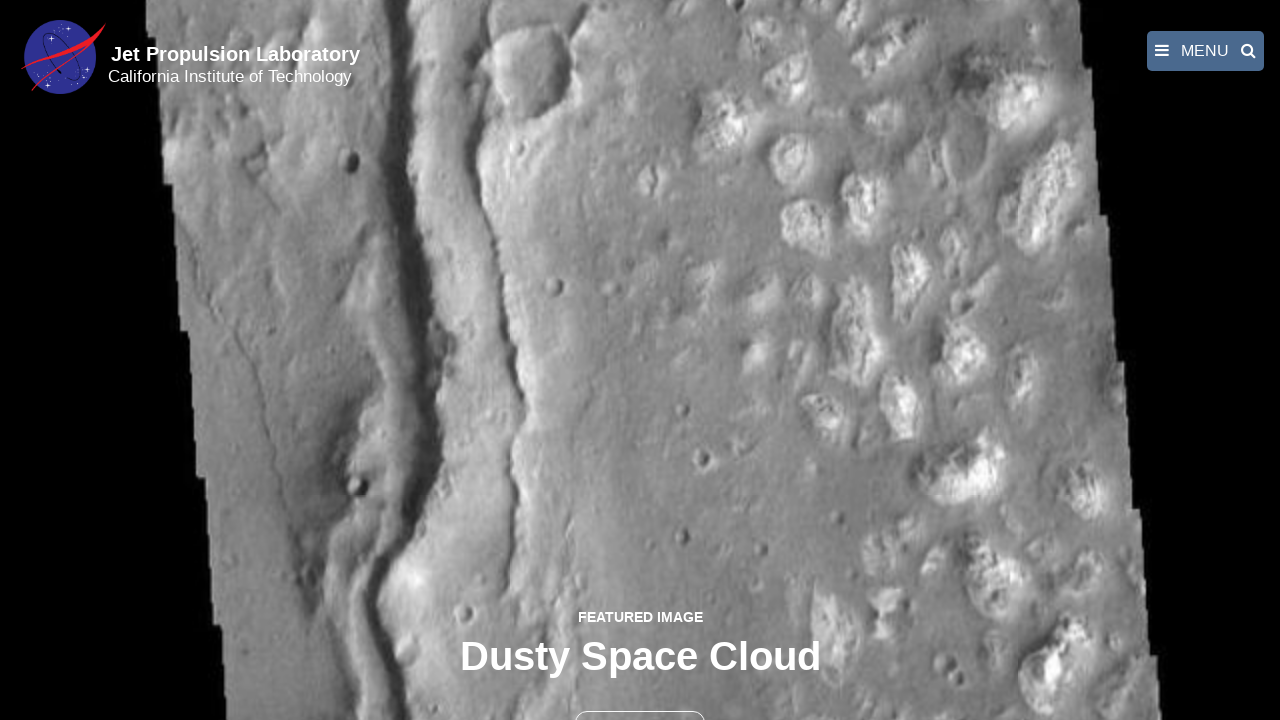

Navigated to JPL Space page
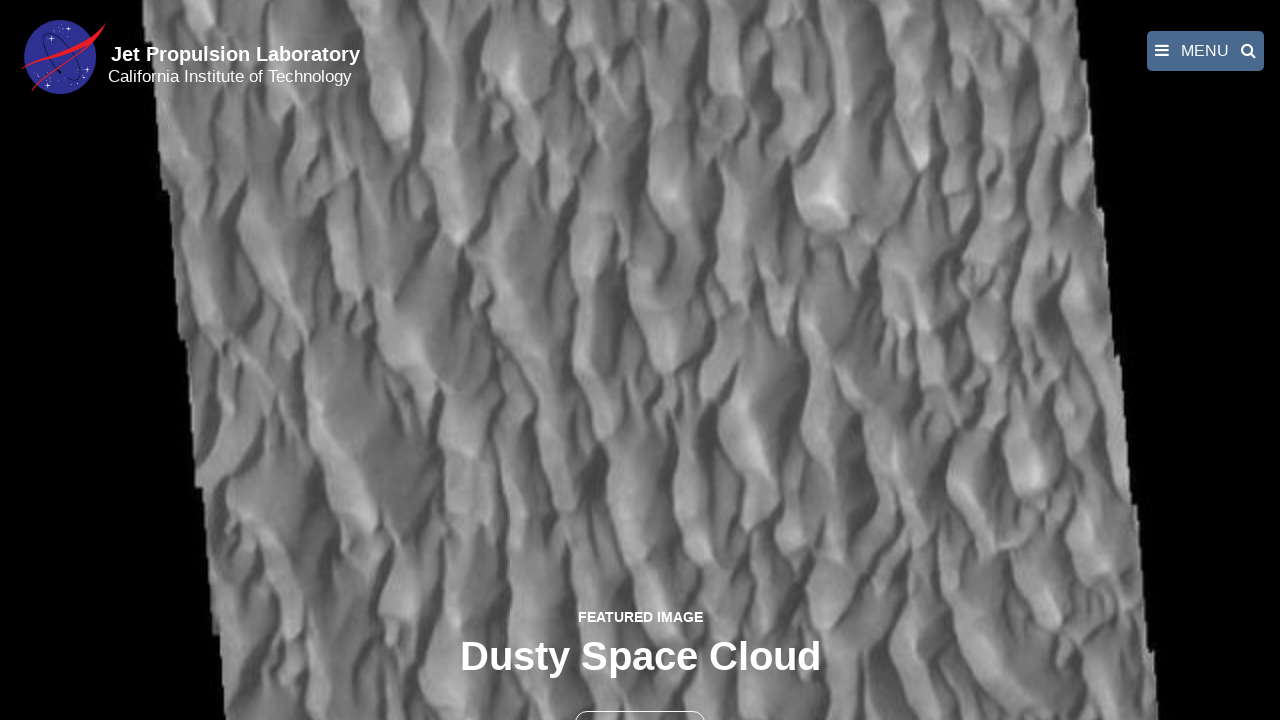

Clicked the full image button to view featured Mars image at (640, 699) on button >> nth=1
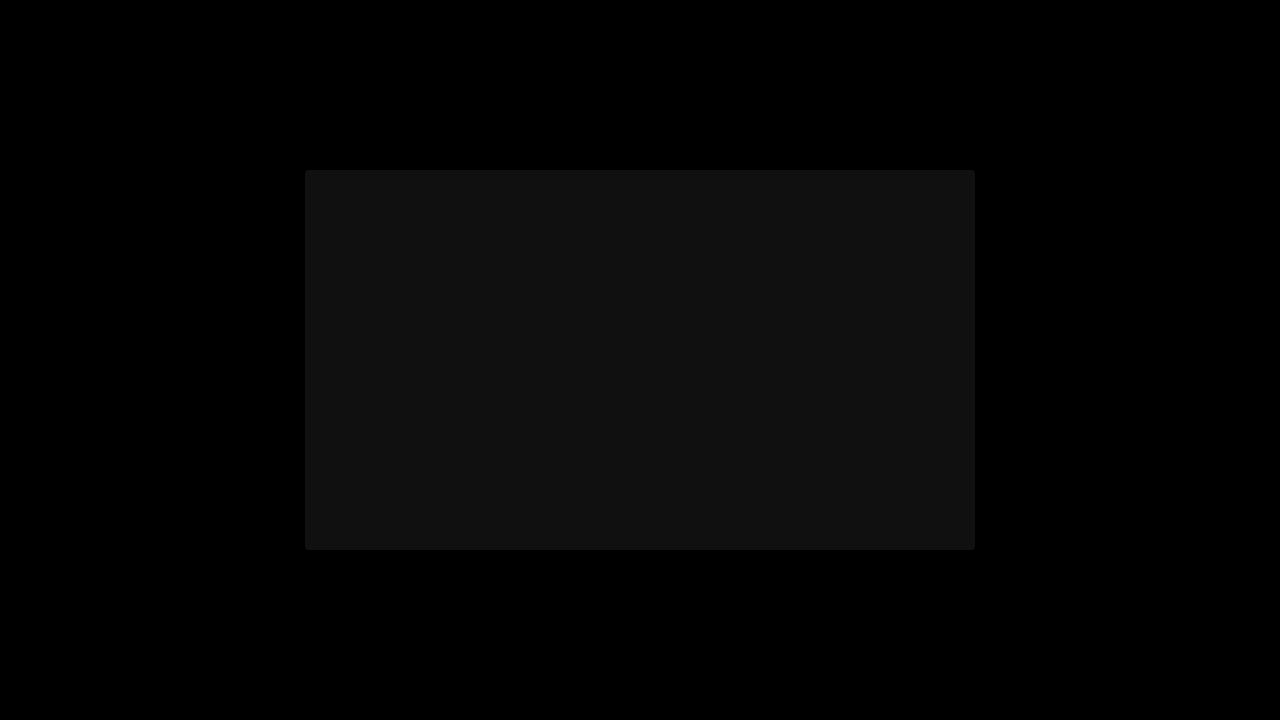

Featured image loaded in fancybox viewer
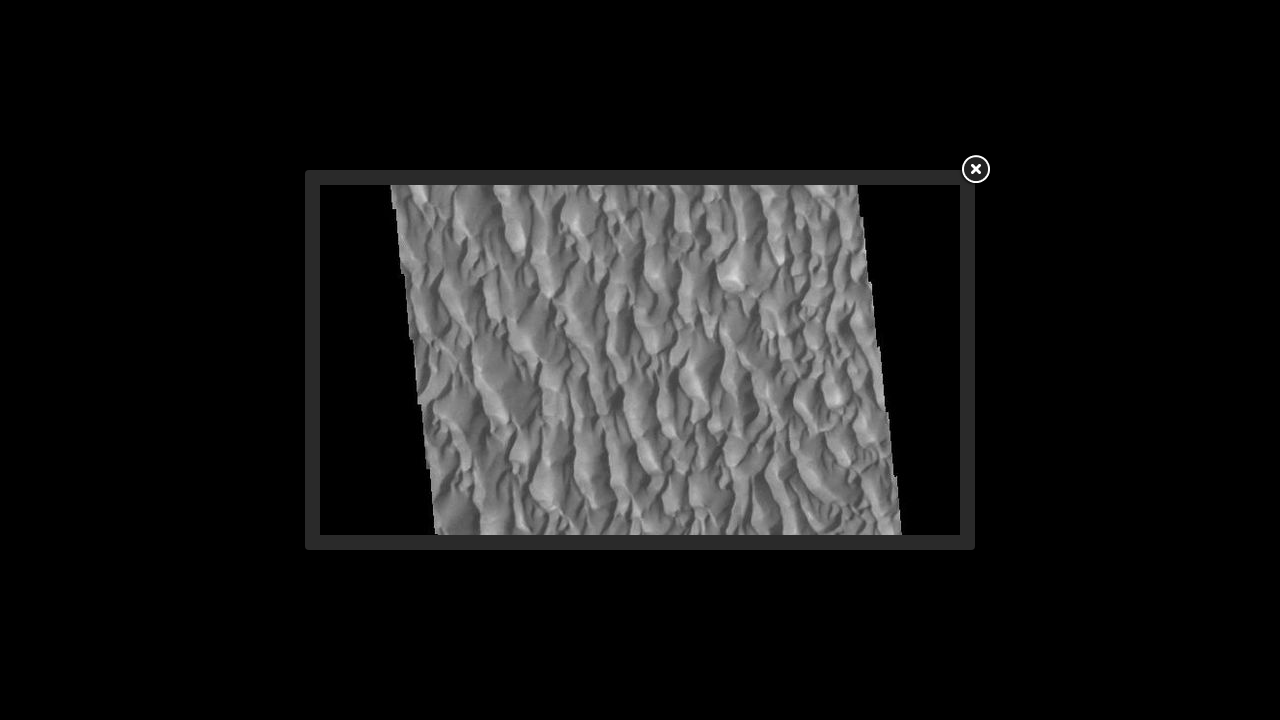

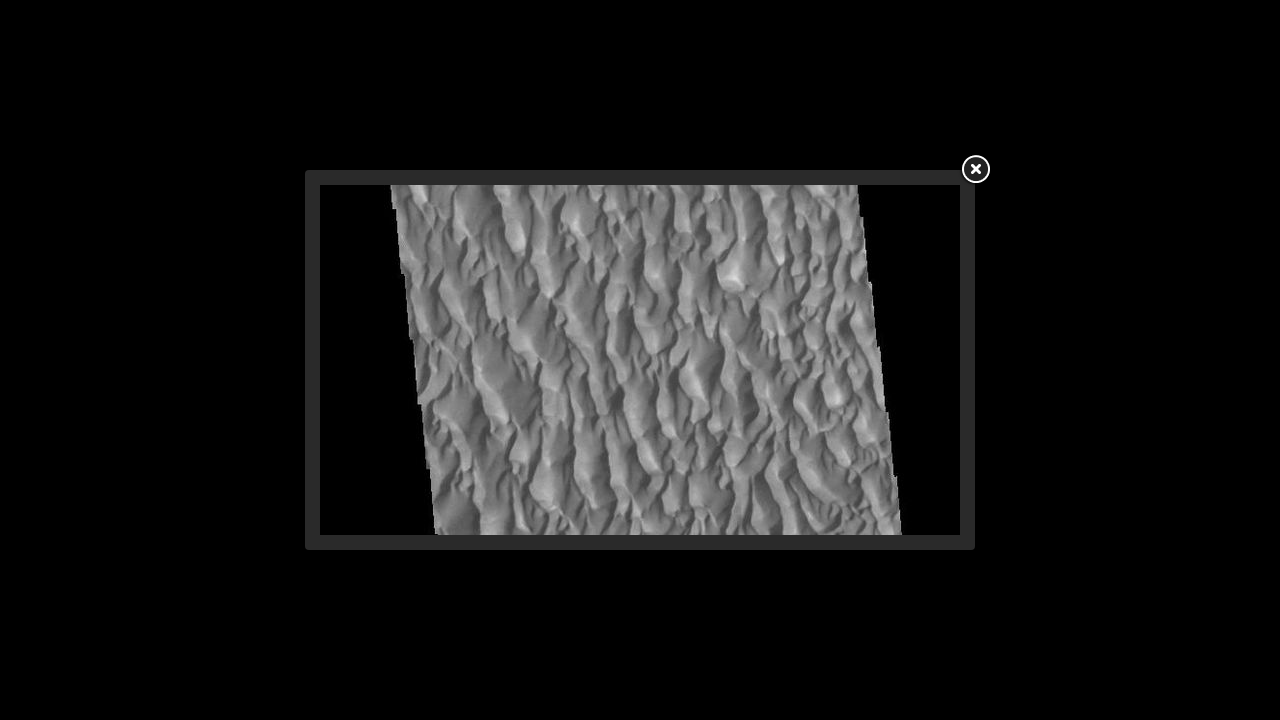